Navigates to a demo table page and verifies the table structure by checking rows and extracting last name column data from the first table.

Starting URL: http://the-internet.herokuapp.com/tables

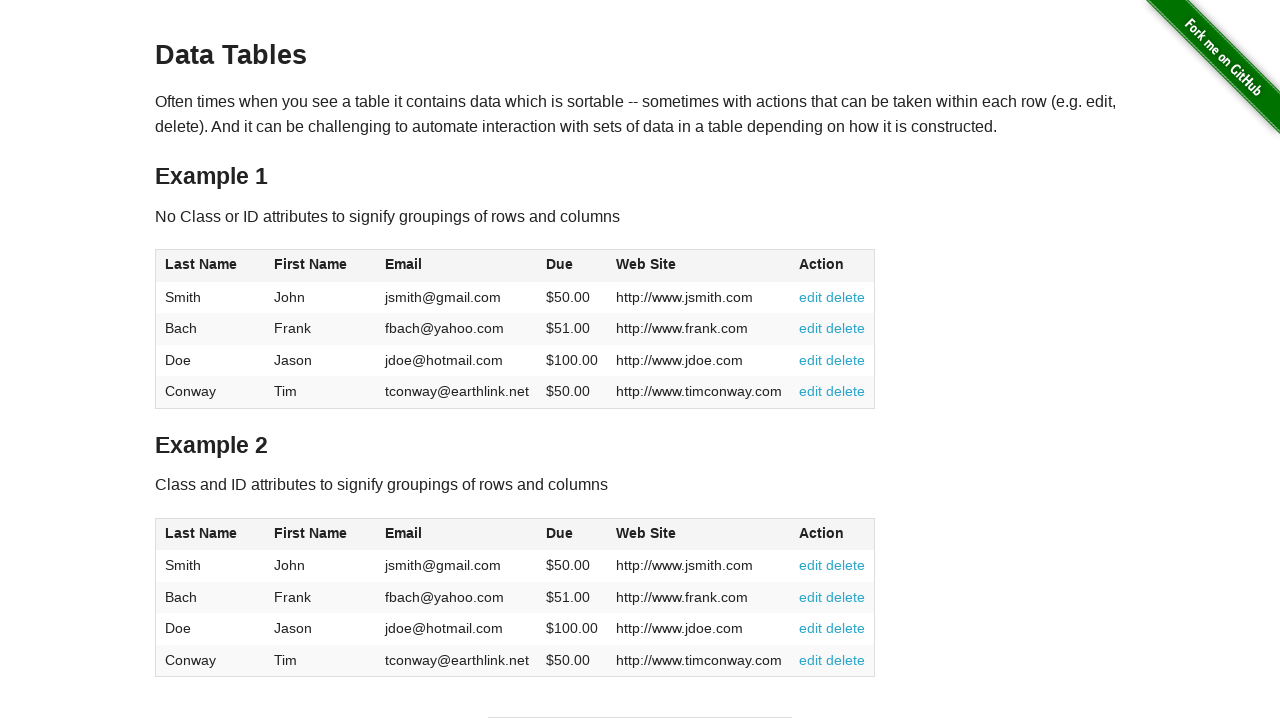

Waited for table#table1 to be visible
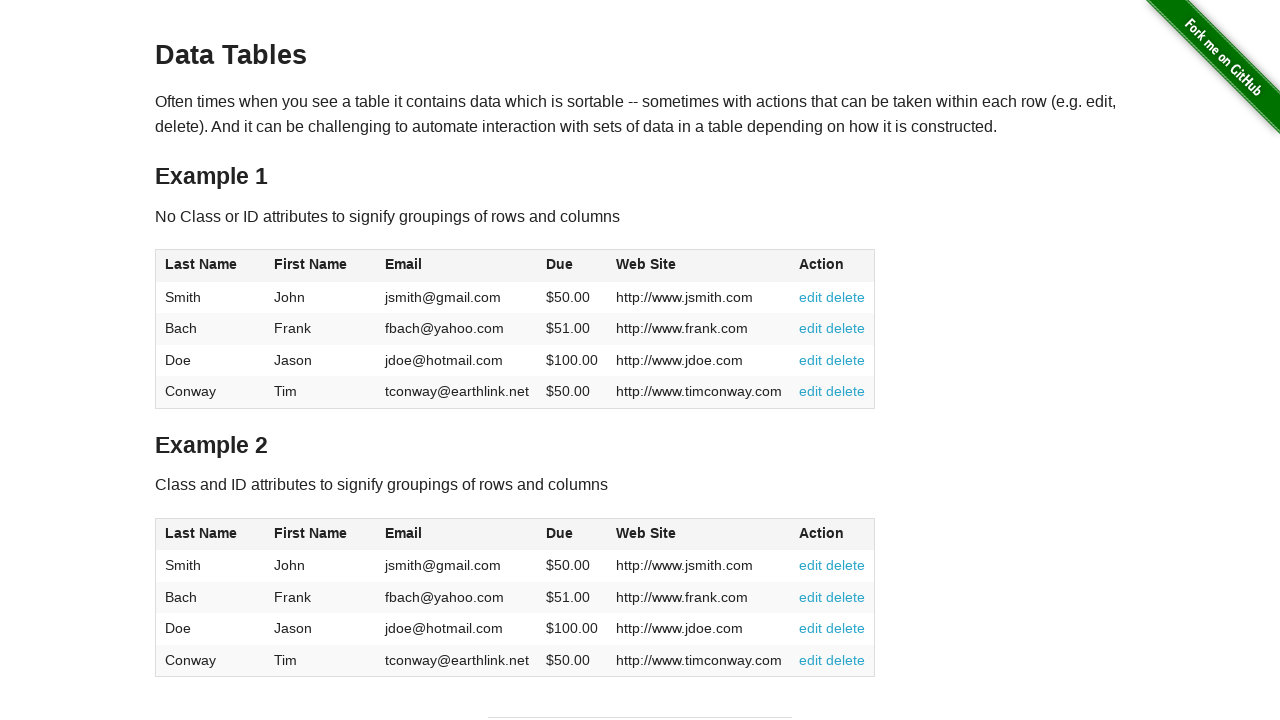

Retrieved all table rows - found 5 rows in table
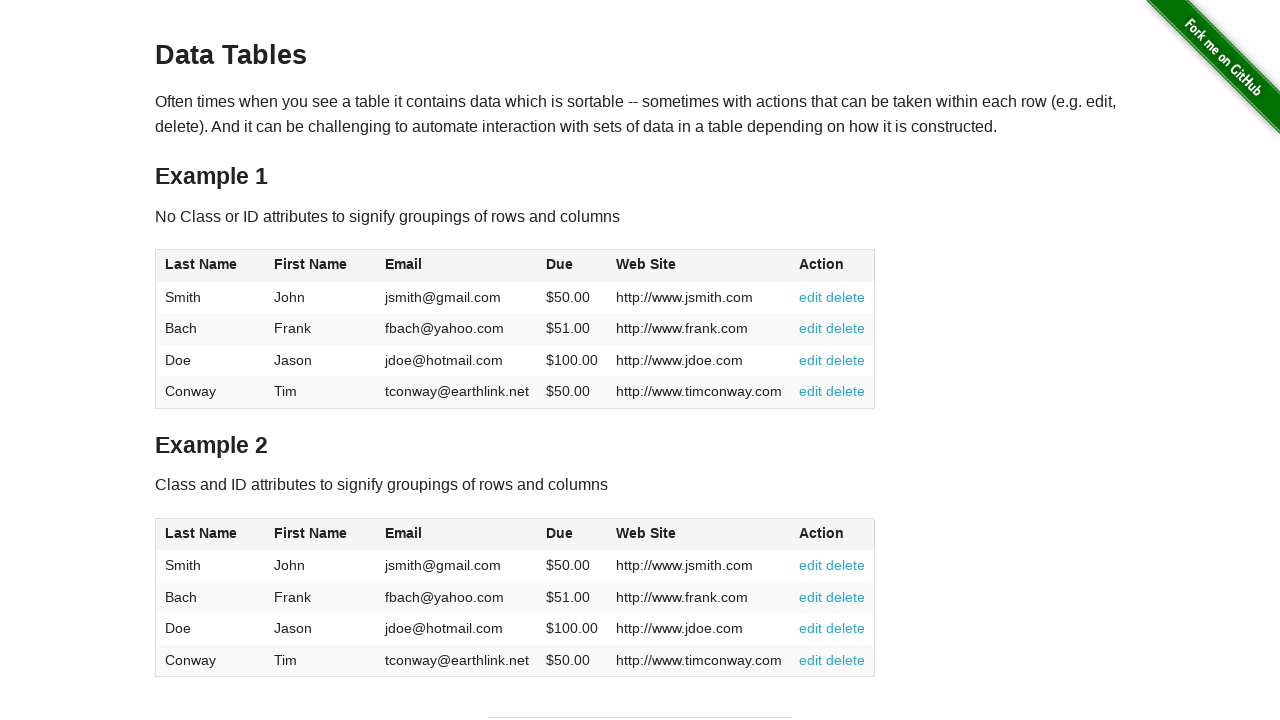

Clicked on Last Name column header to sort at (201, 264) on table#table1 thead tr th:first-child span
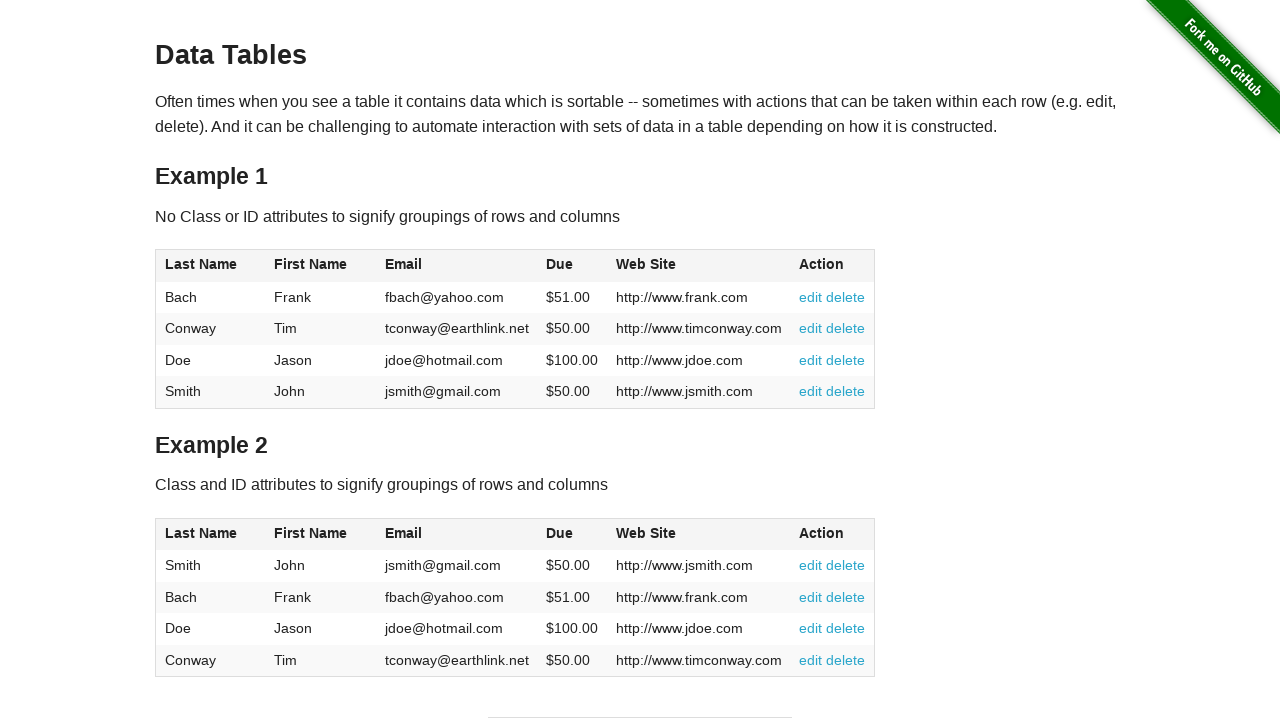

Waited 500ms for sorting animation to complete
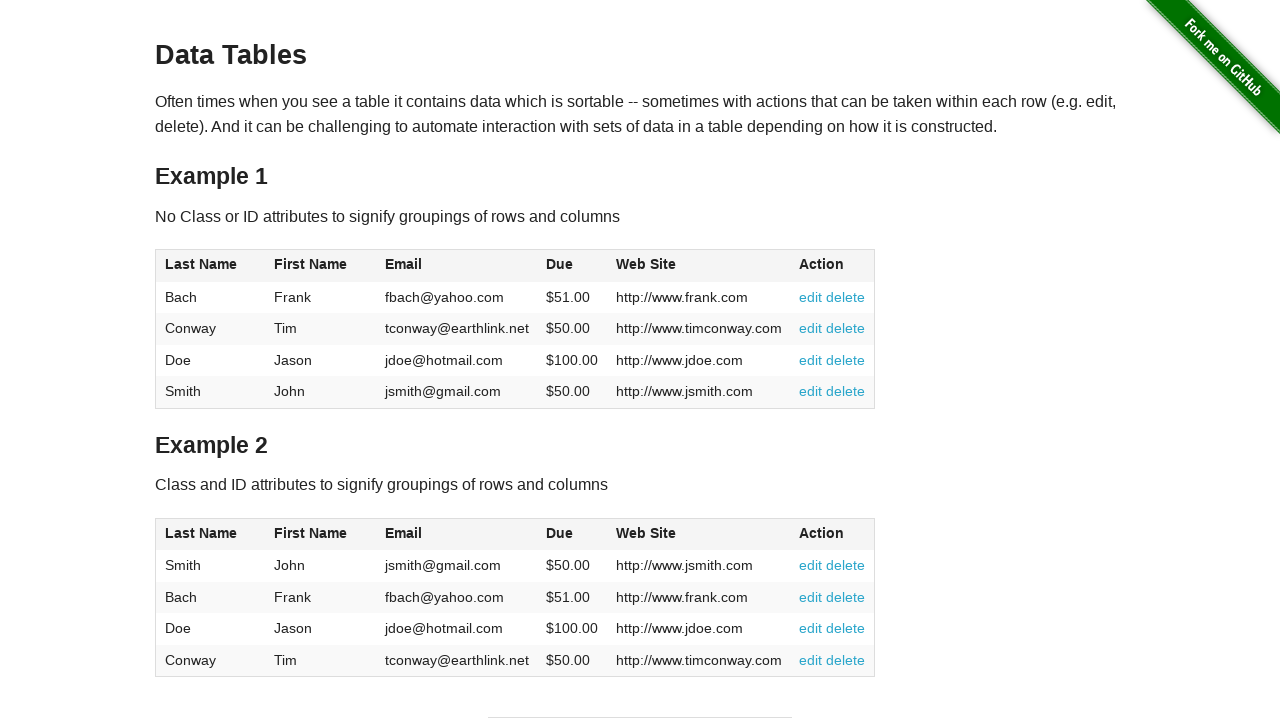

Verified table#table1 tbody rows are still visible after sorting
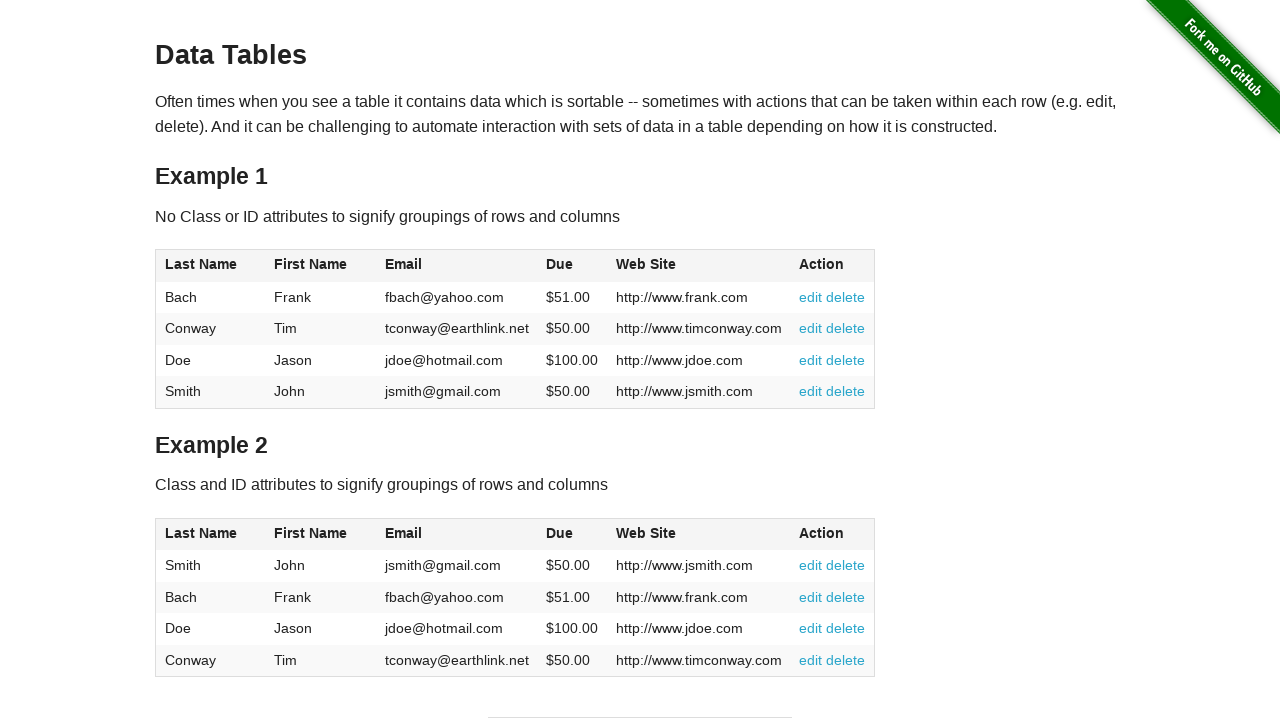

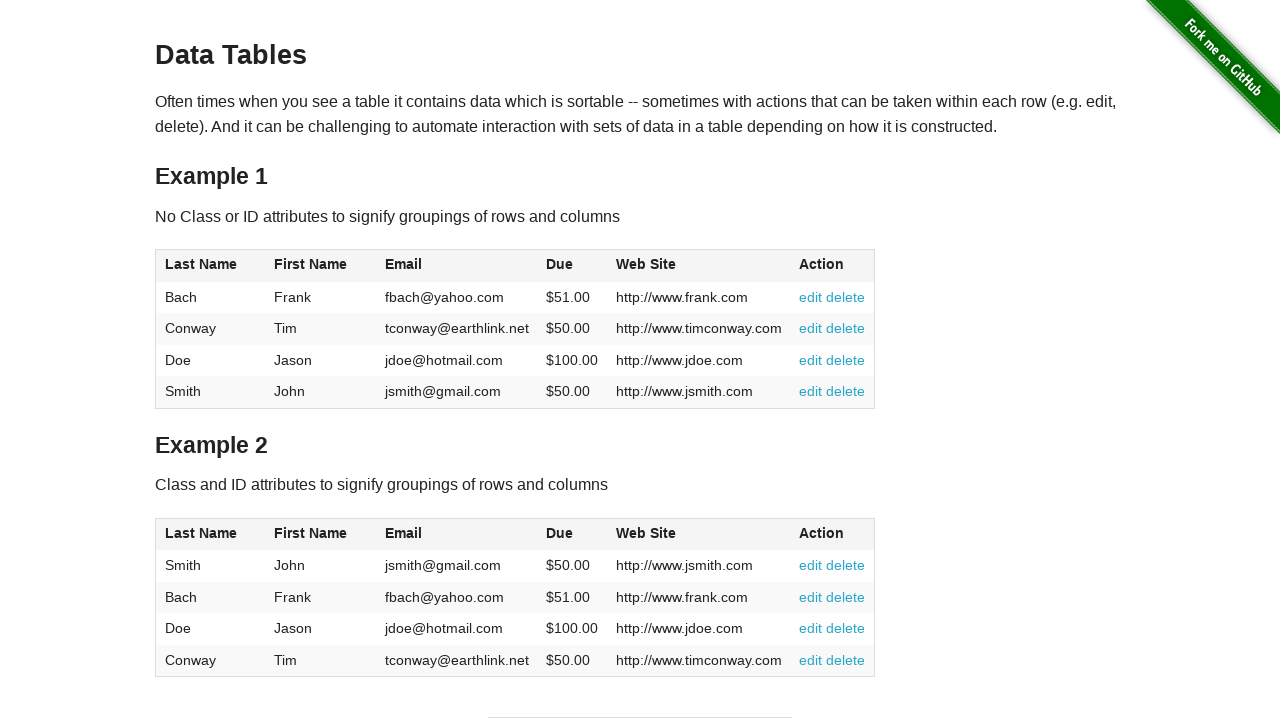